Tests dynamic controls page with explicit waits by clicking Remove button, waiting for "It's gone!" message, clicking Add button, and waiting for "It's back!" message

Starting URL: https://the-internet.herokuapp.com/dynamic_controls

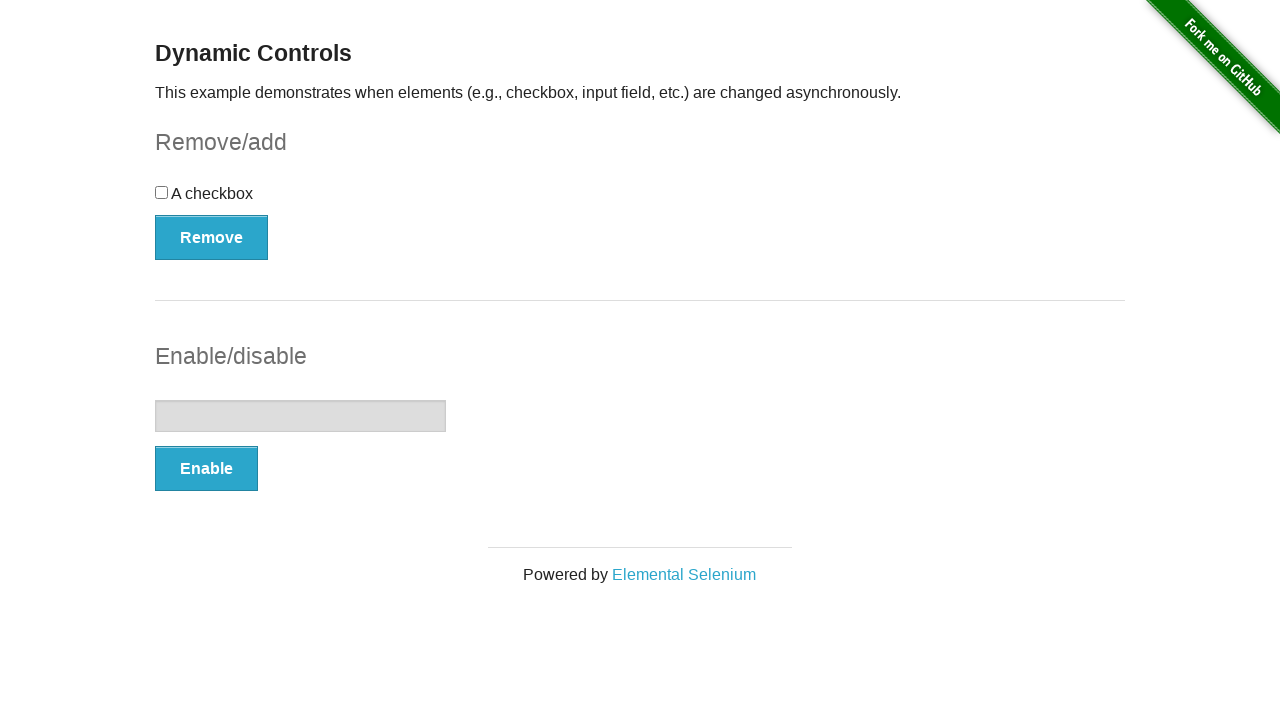

Clicked Remove button at (212, 237) on xpath=(//button[@type='button'])[1]
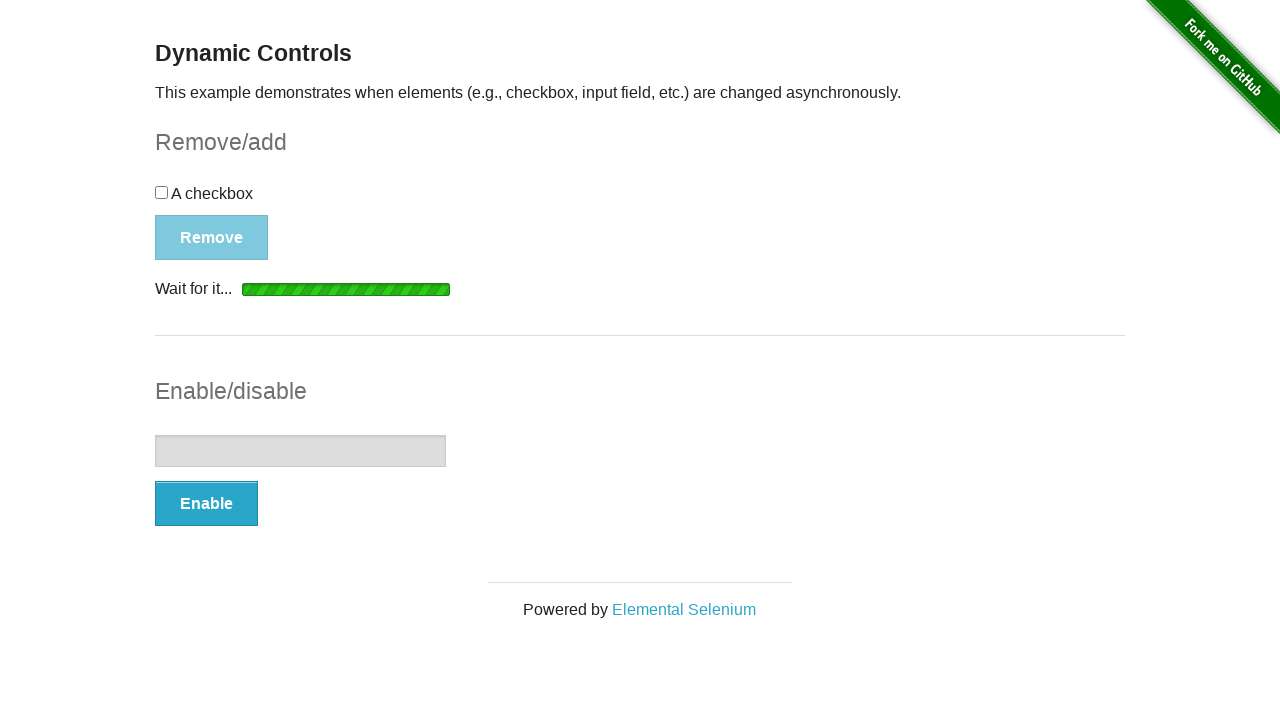

Waited for message element to be visible
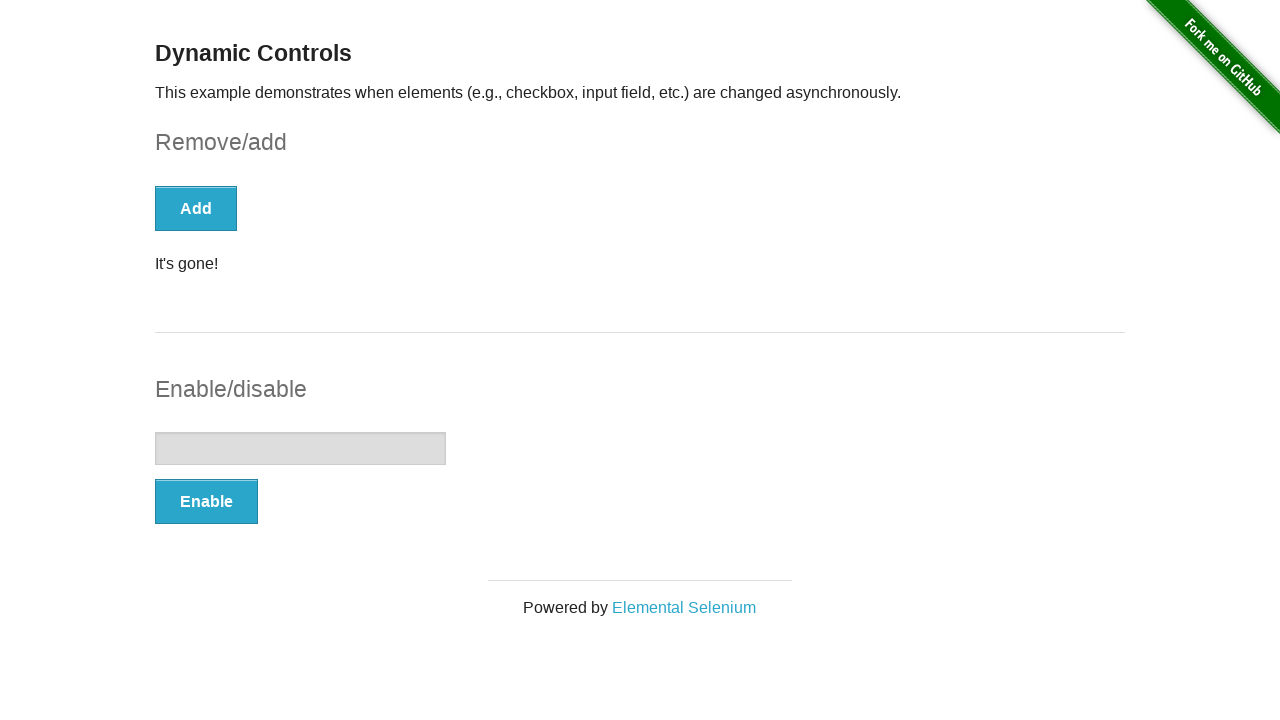

Verified 'It's gone!' message is visible
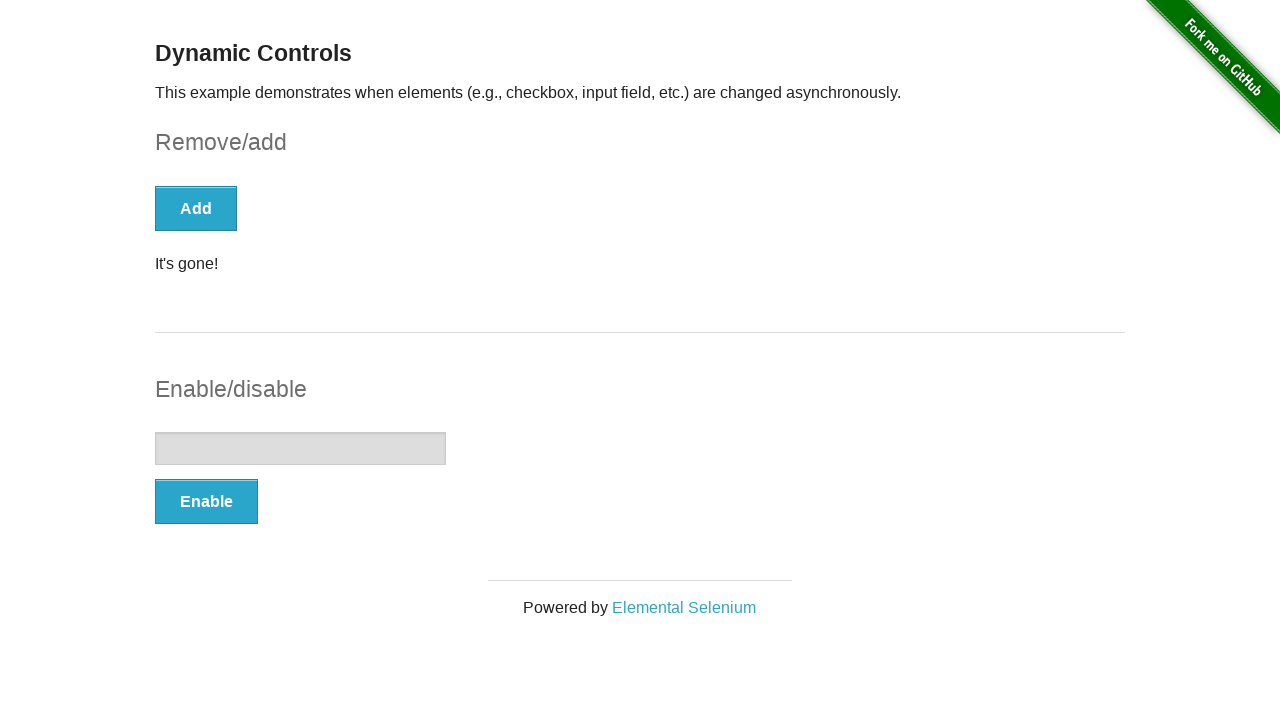

Clicked Add button at (196, 208) on xpath=//*[.='Add']
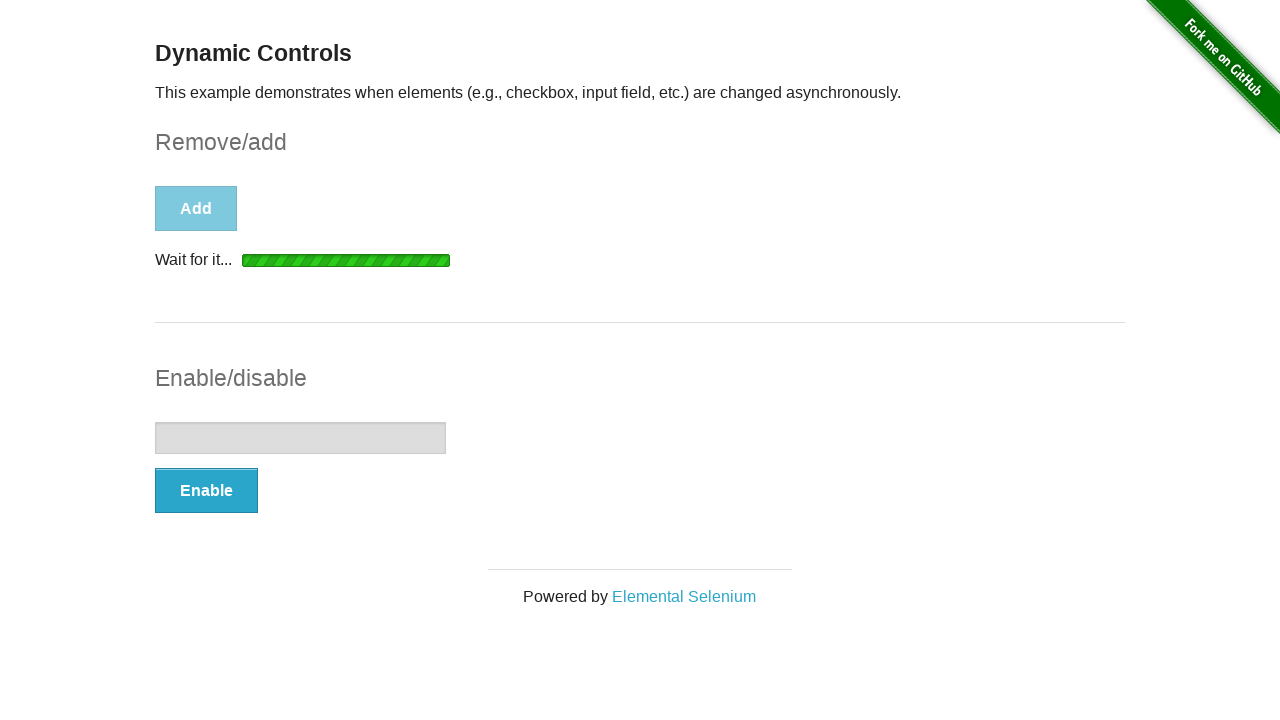

Waited for message element to be visible
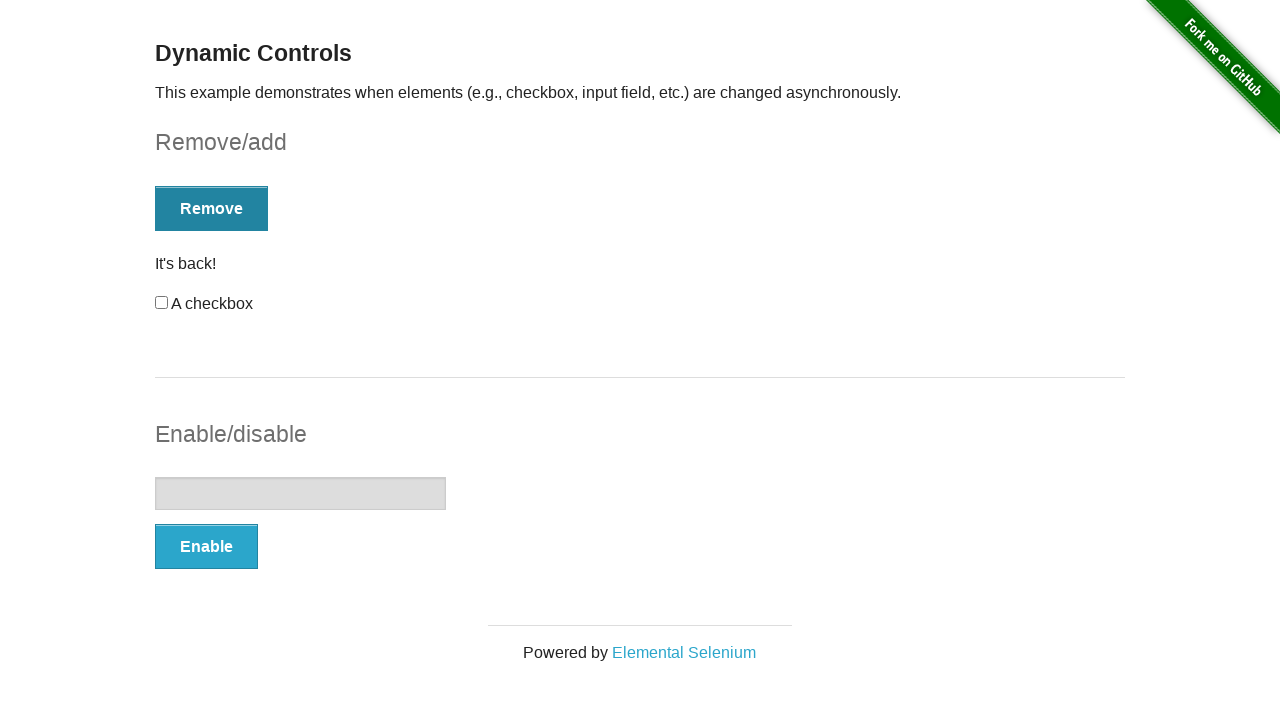

Verified 'It's back!' message is visible
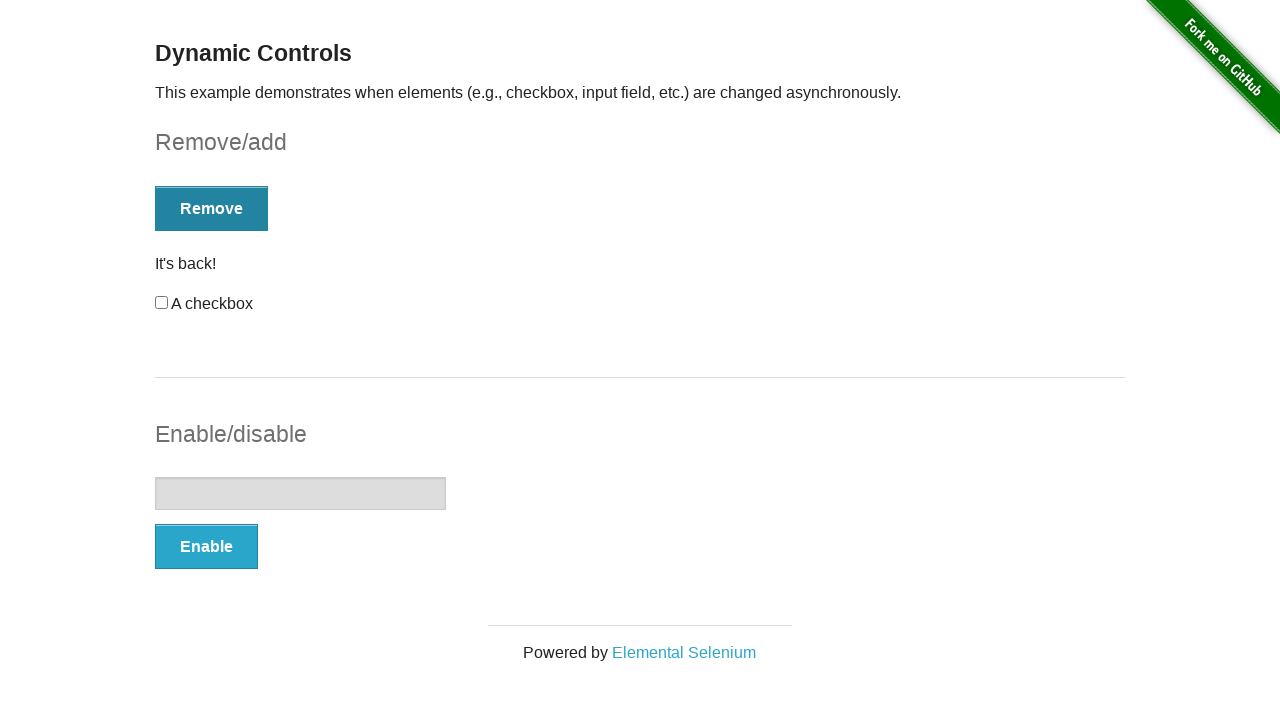

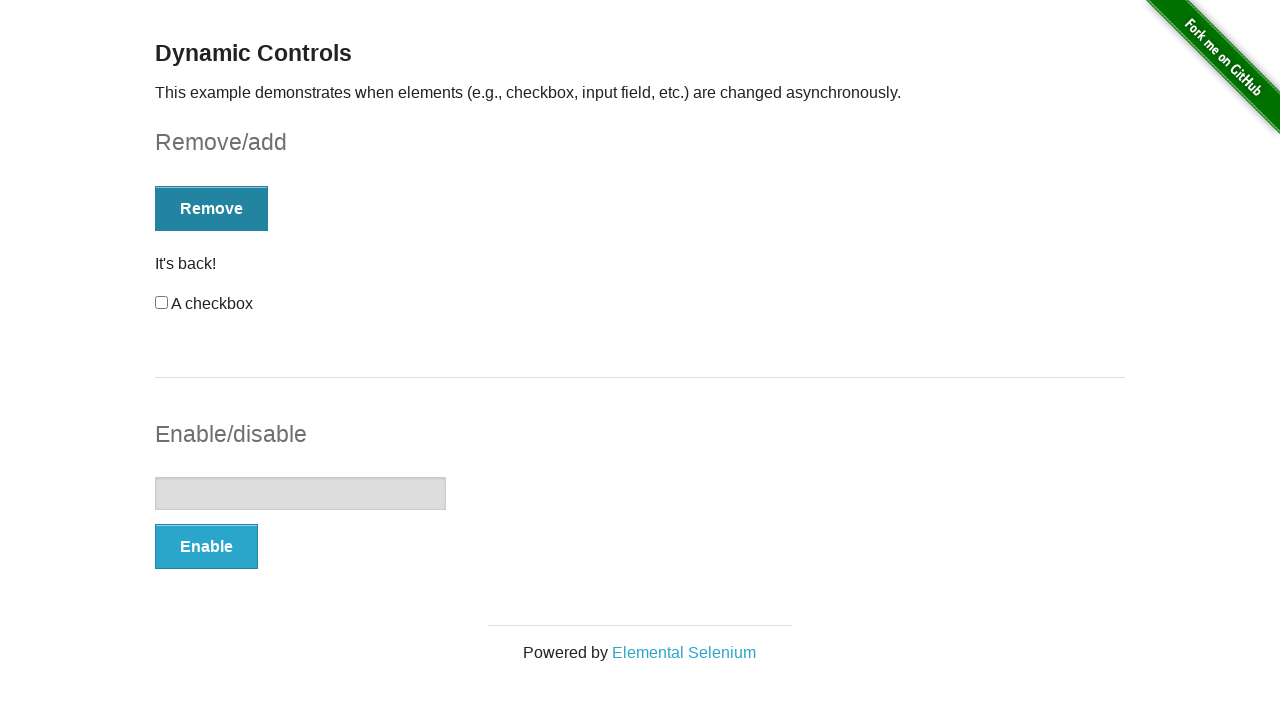